Navigates to a GitHub profile page and waits for it to load

Starting URL: https://github.com/Macazella

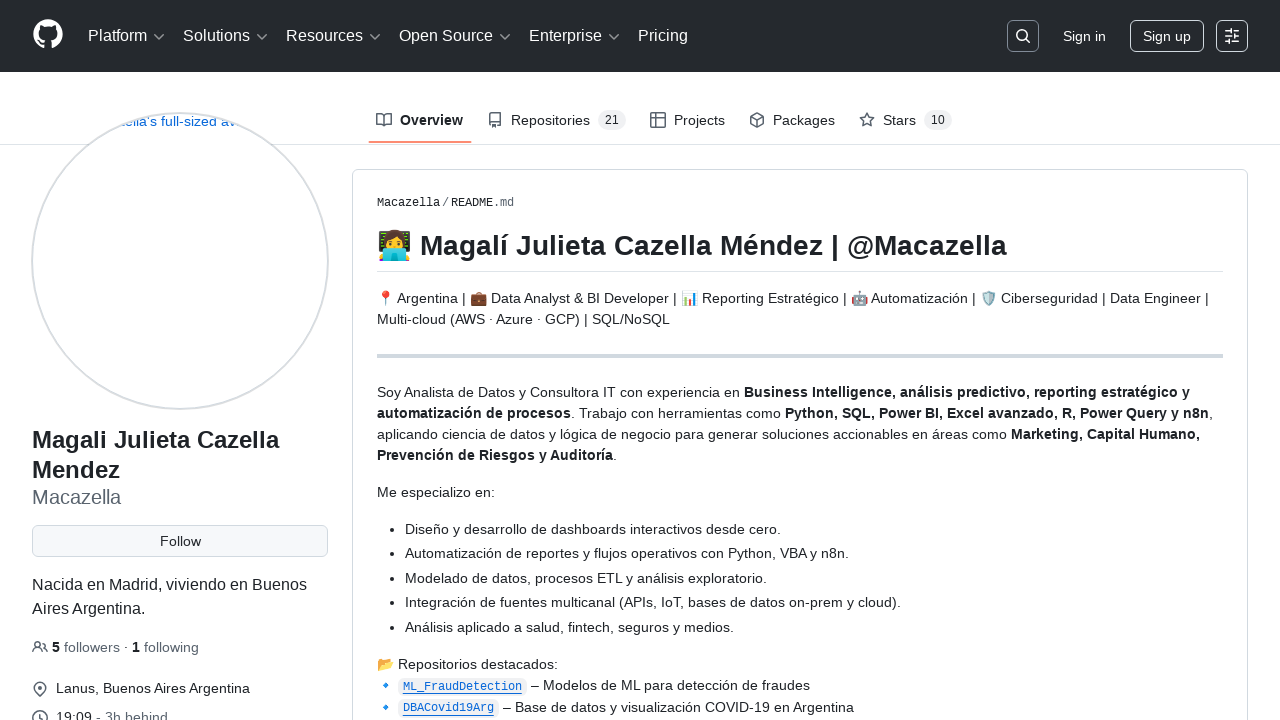

Navigated to GitHub profile page for user Macazella
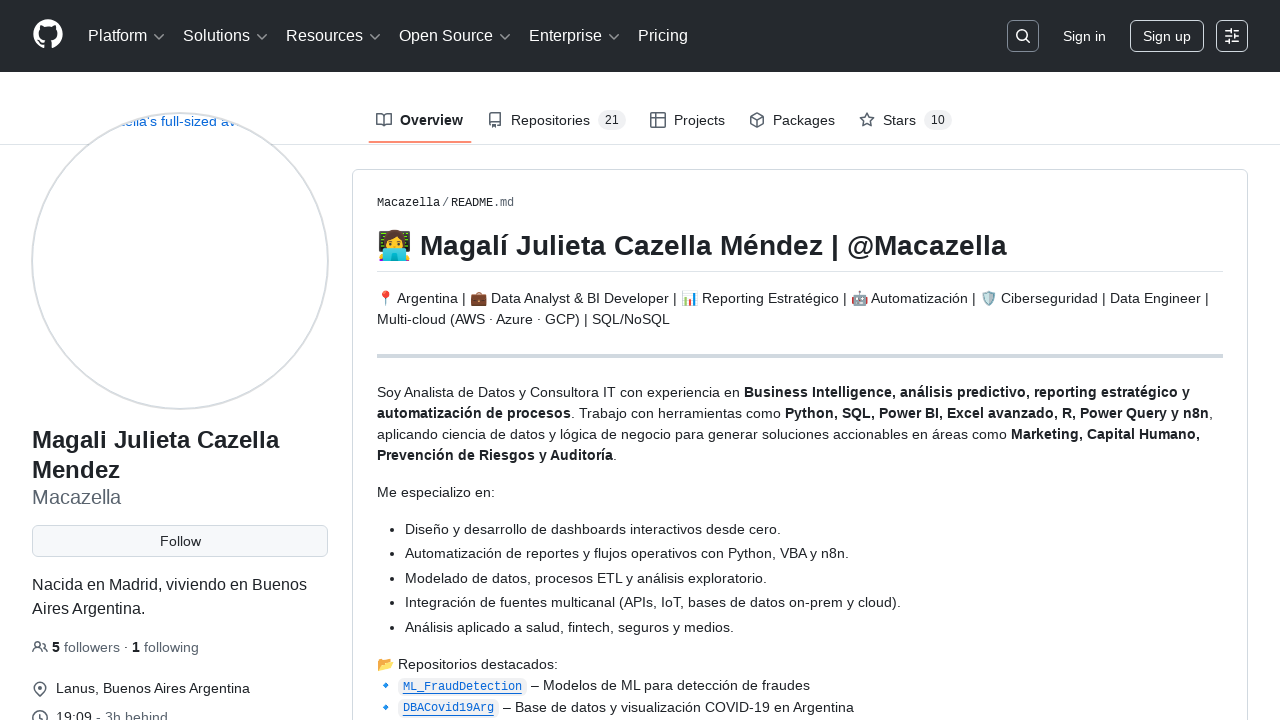

GitHub profile page fully loaded - main application container detected
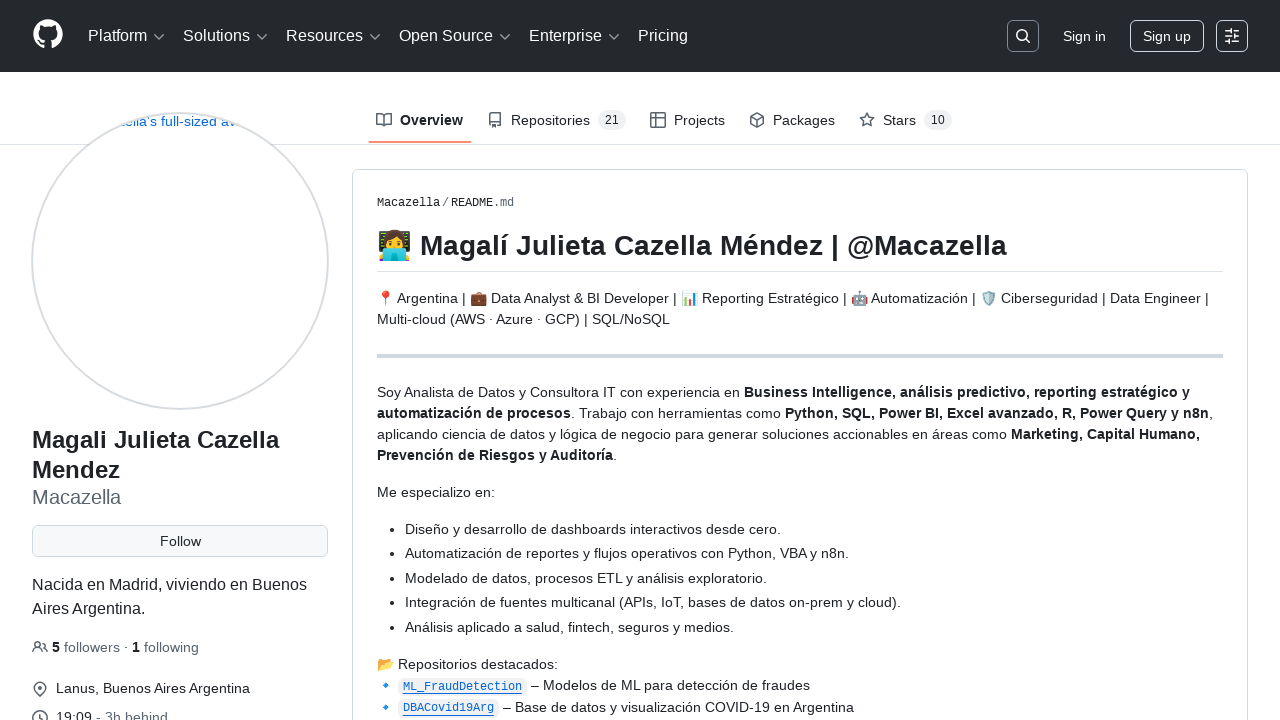

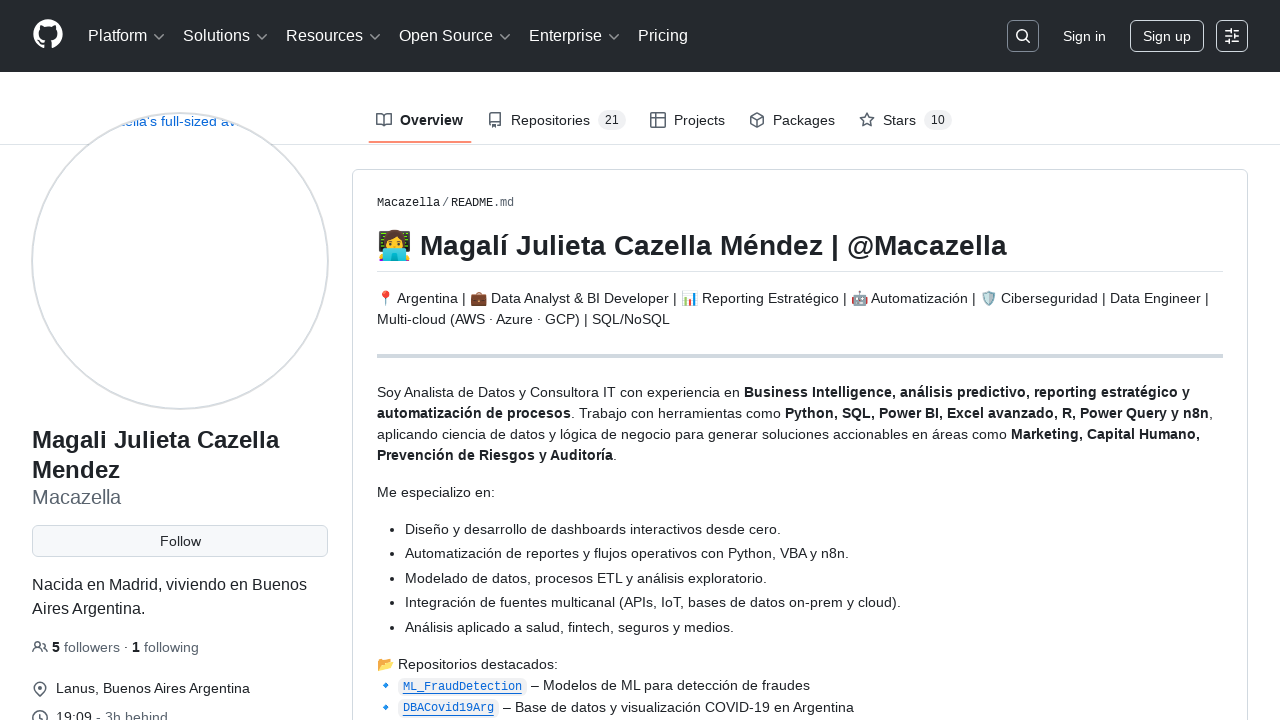